Tests Selenium 4 relative locators by finding an element relative to other elements and applying blur/unblur effects

Starting URL: https://www.diemol.com/selenium-4-demo/relative-locators-demo.html

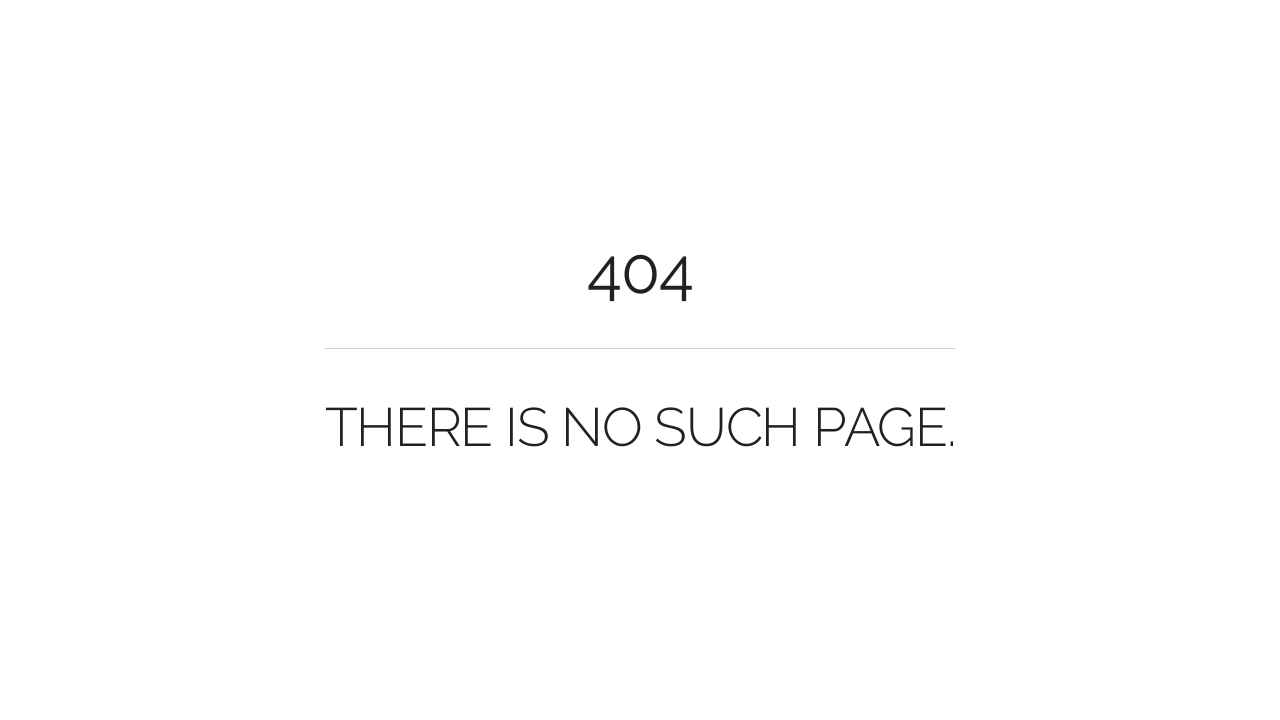

Set viewport size to 1920x1080 for better visibility
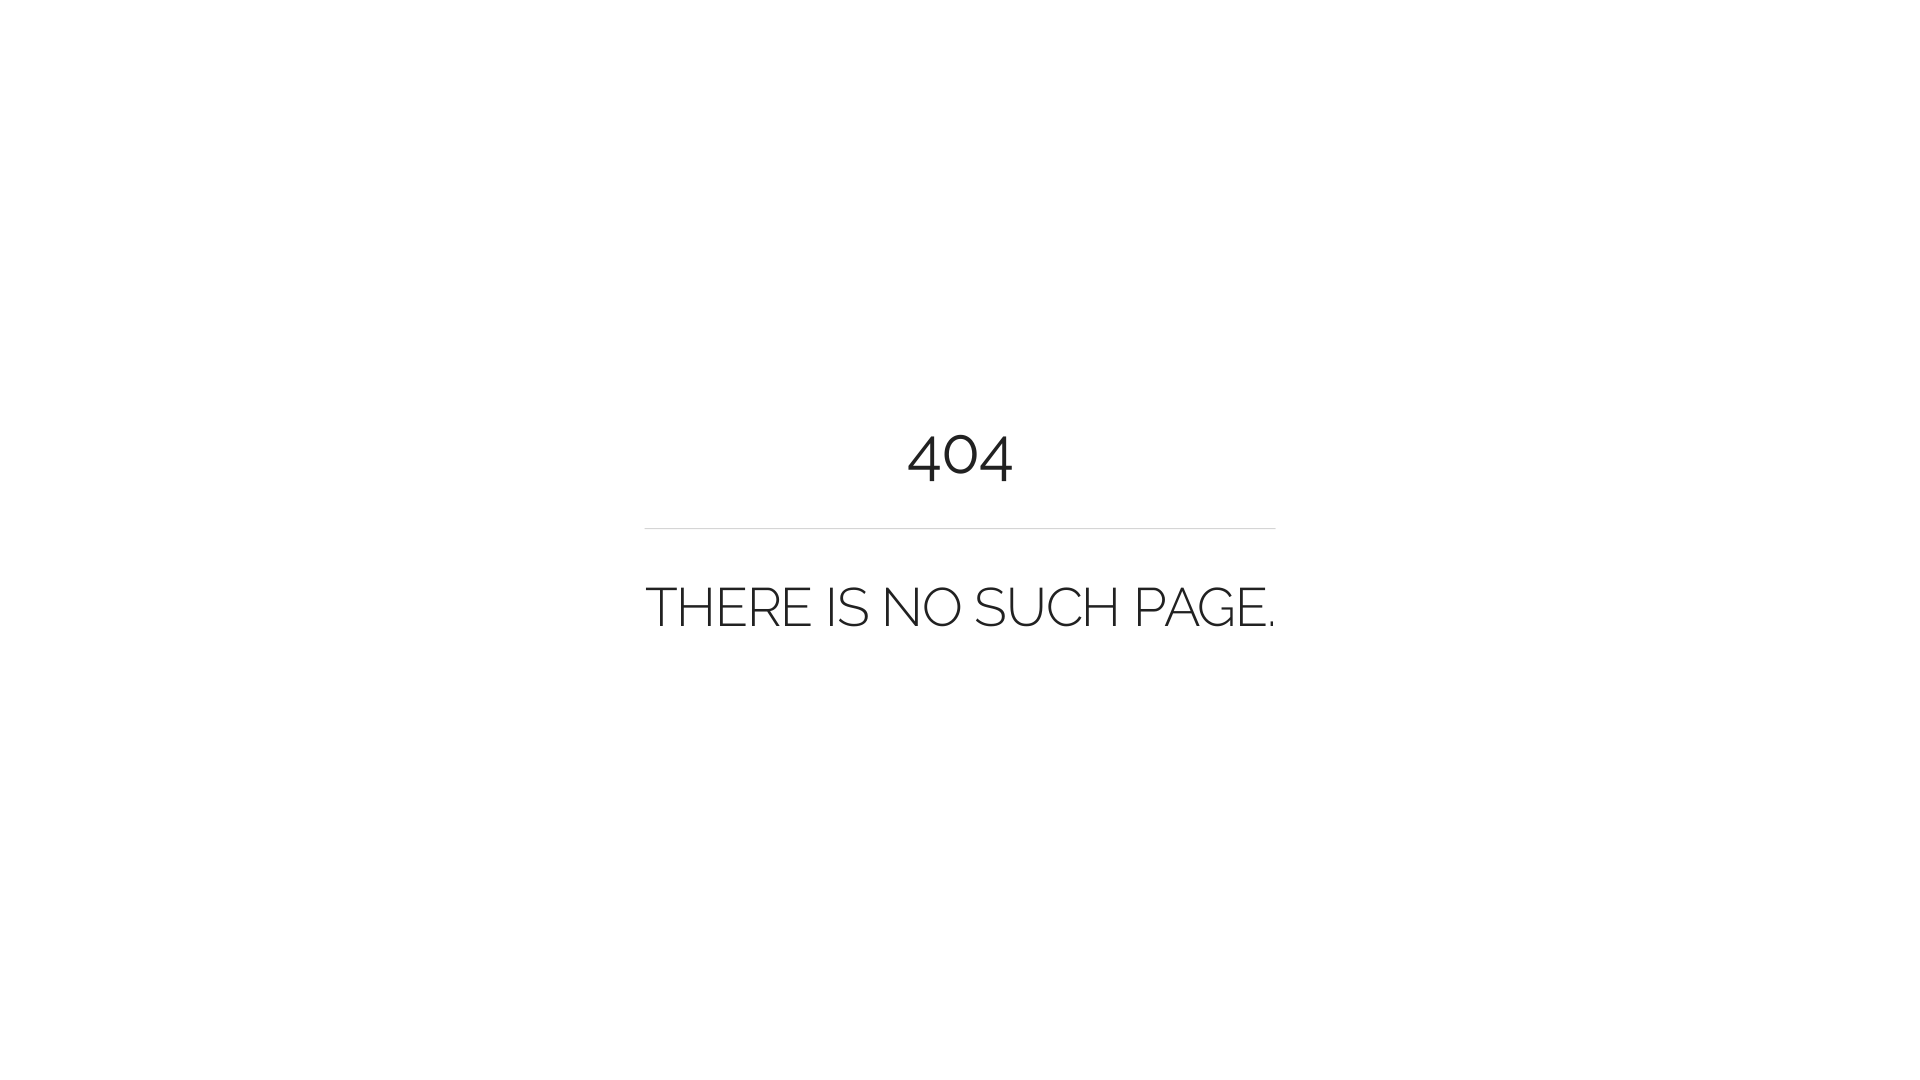

Located Boston element using ID selector
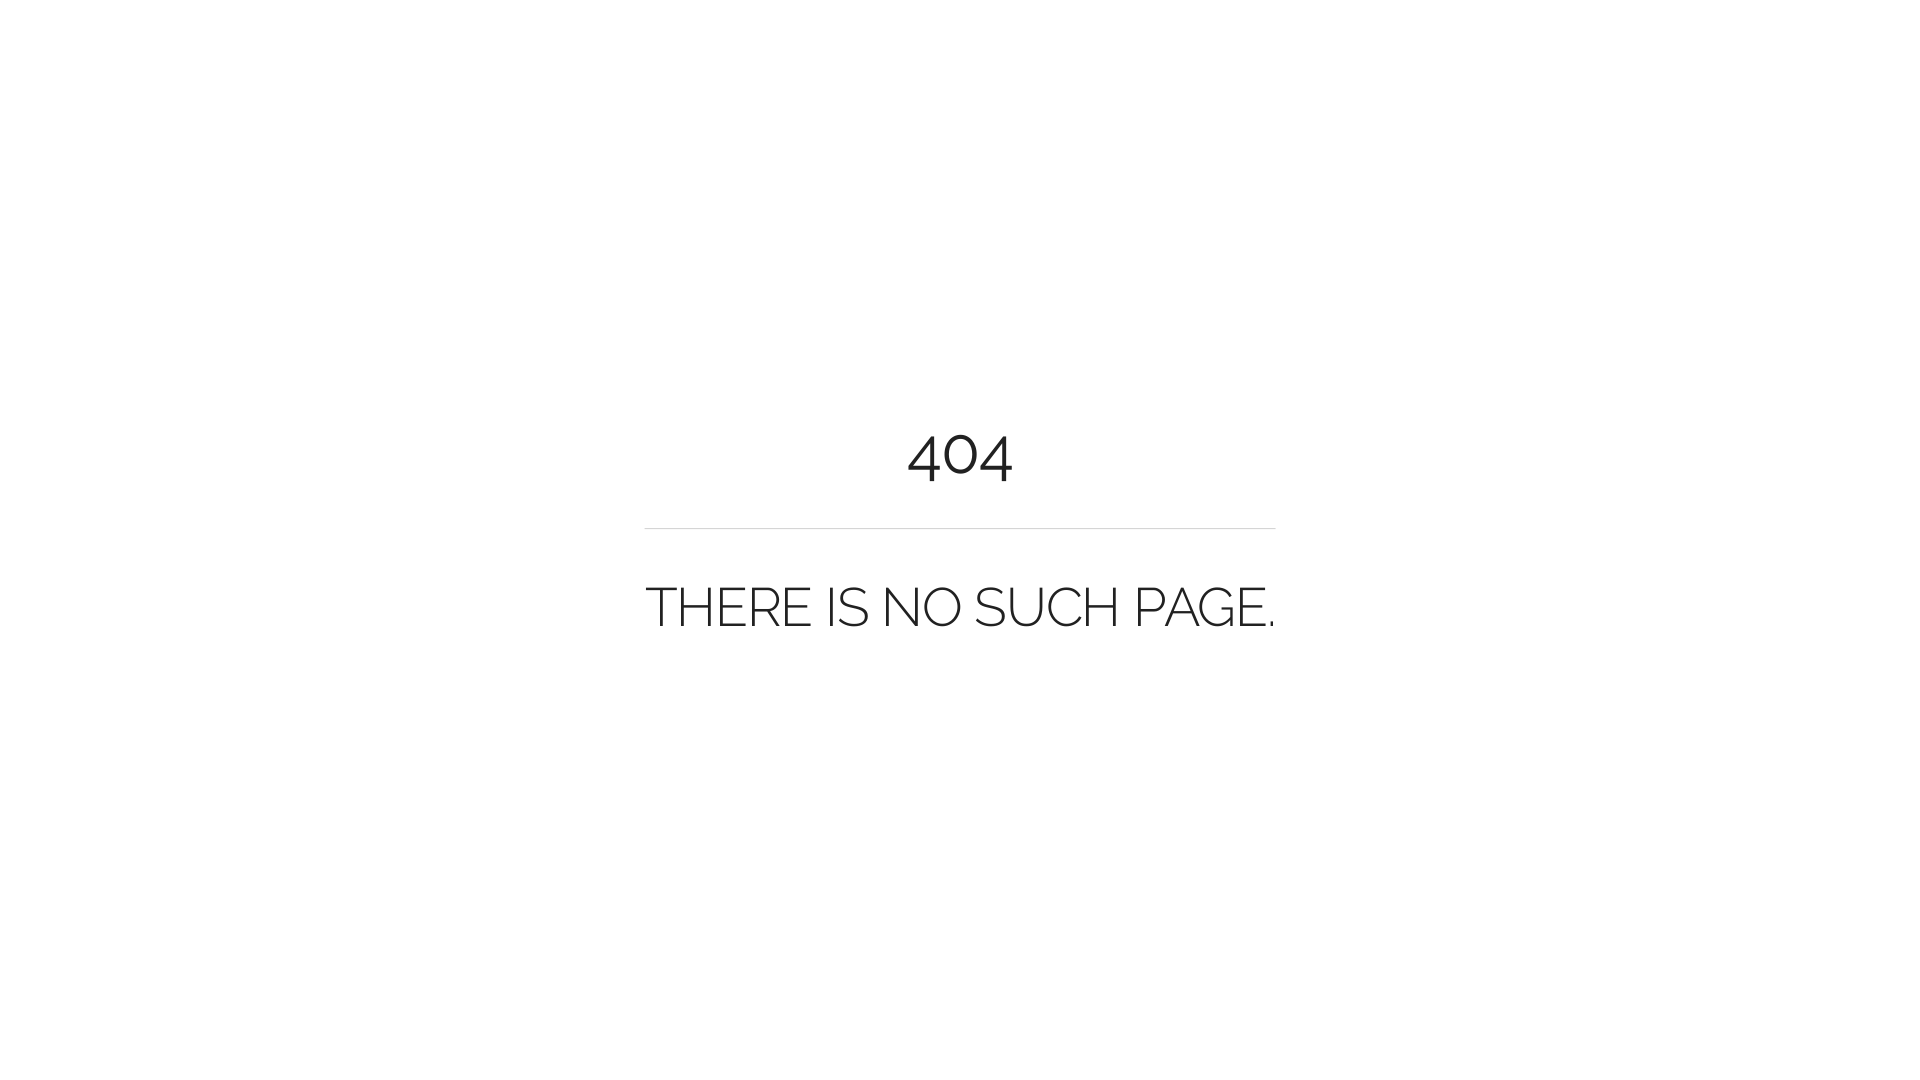

Located Warsaw element using ID selector
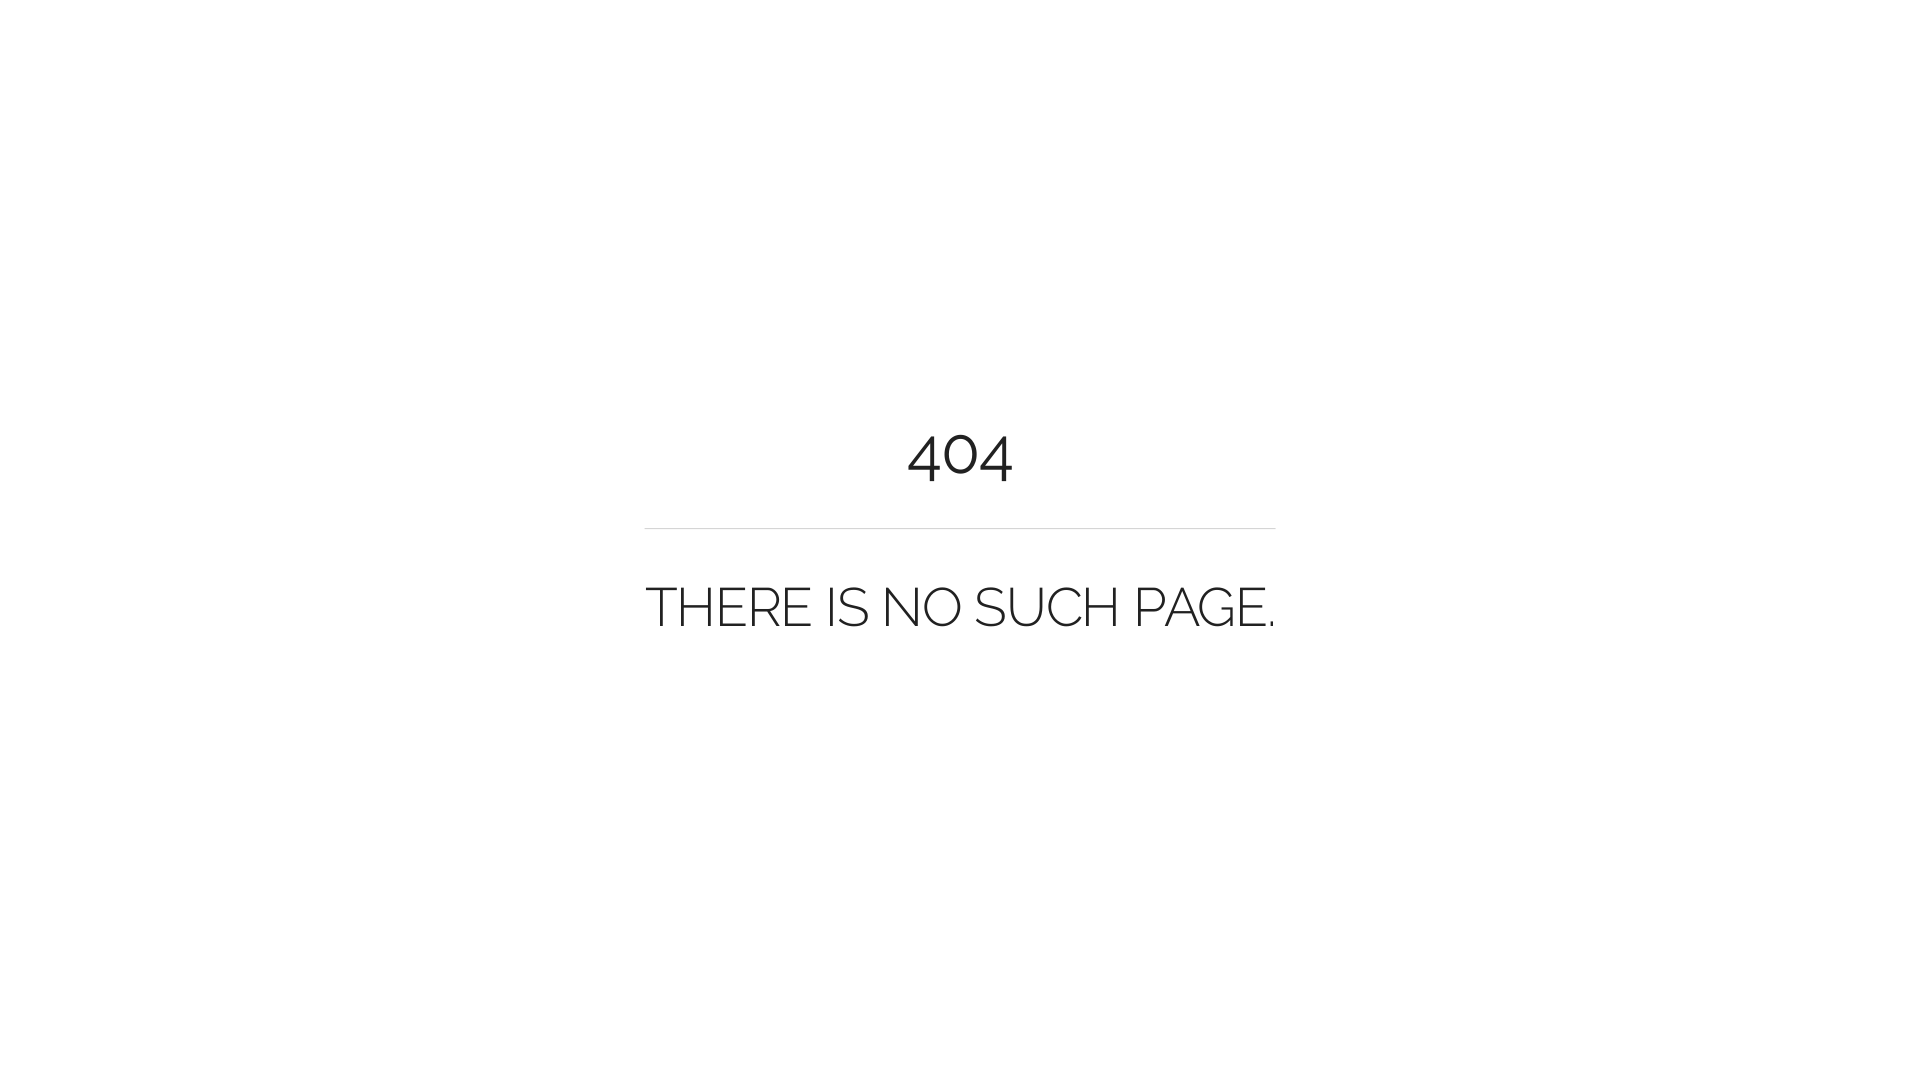

Retrieved all list item elements from the page
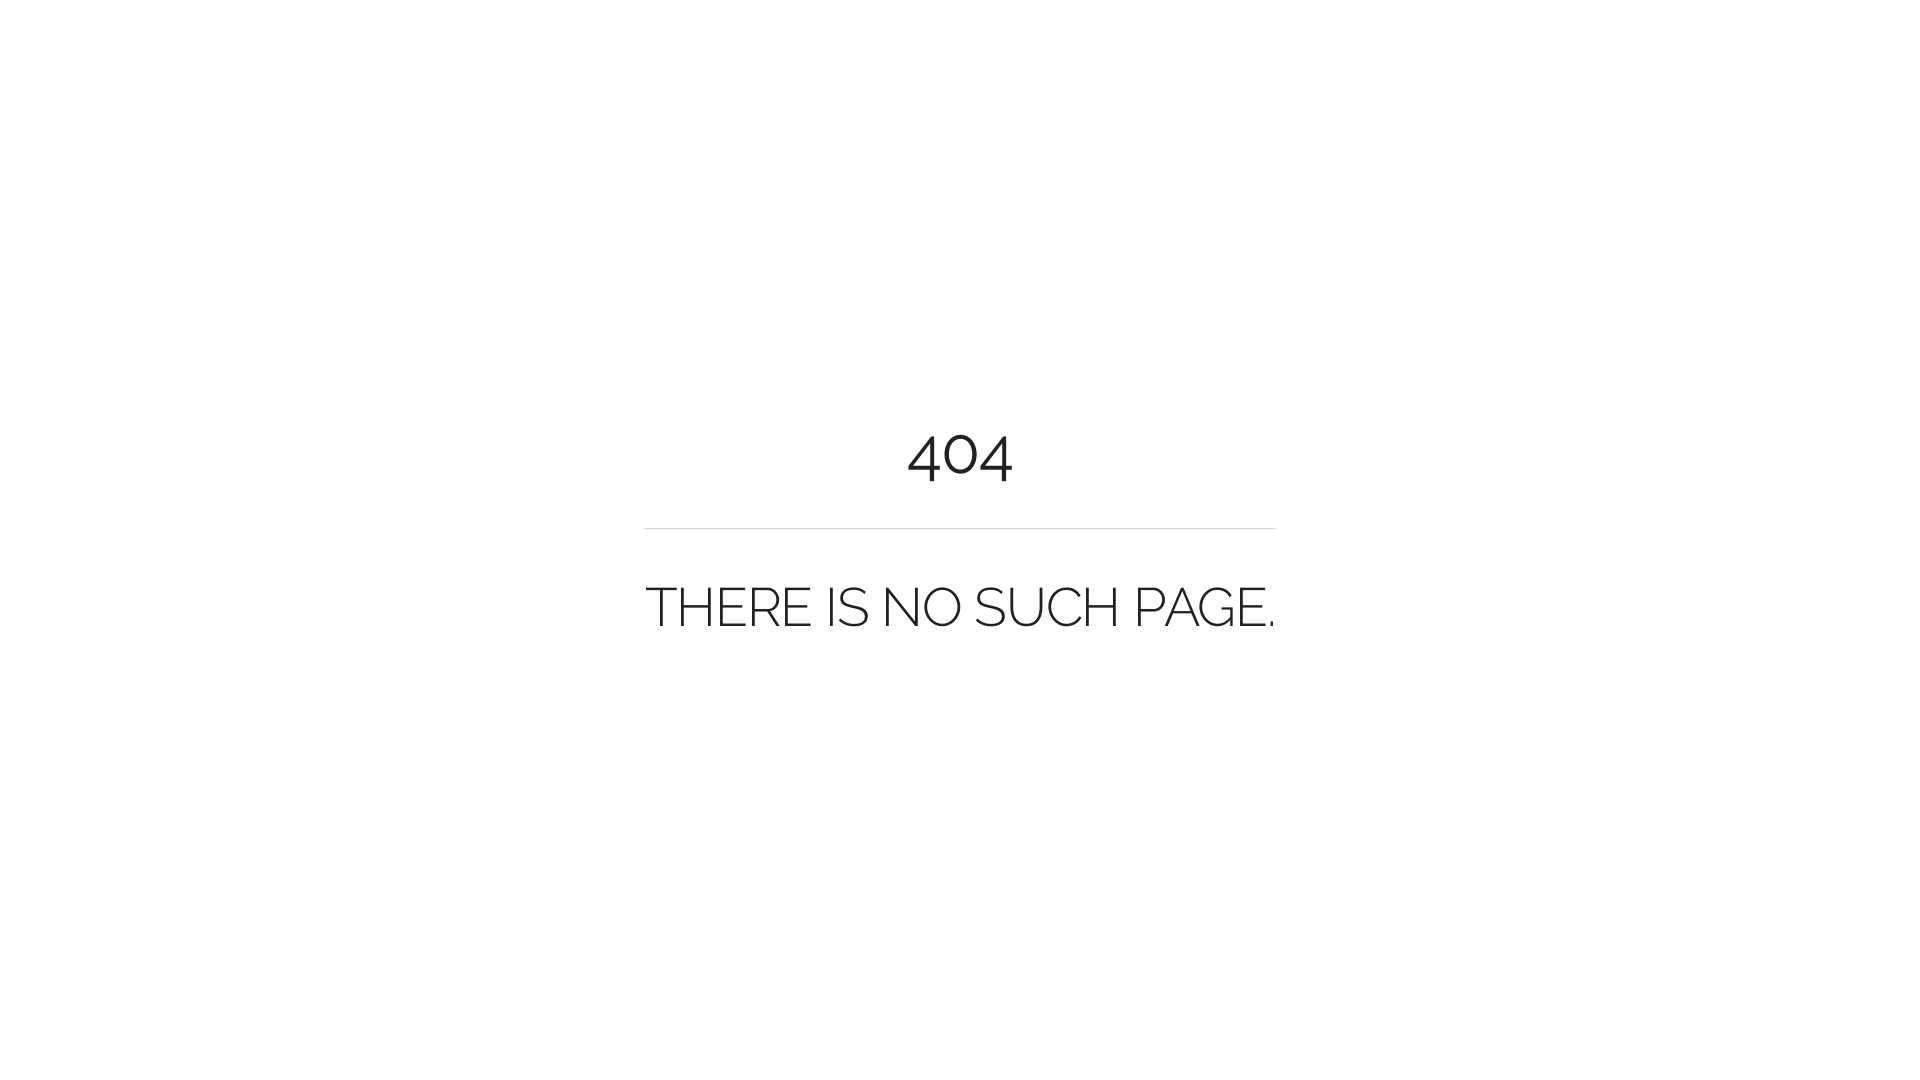

Found target element that is to the left of Boston and below Warsaw using relative locator logic
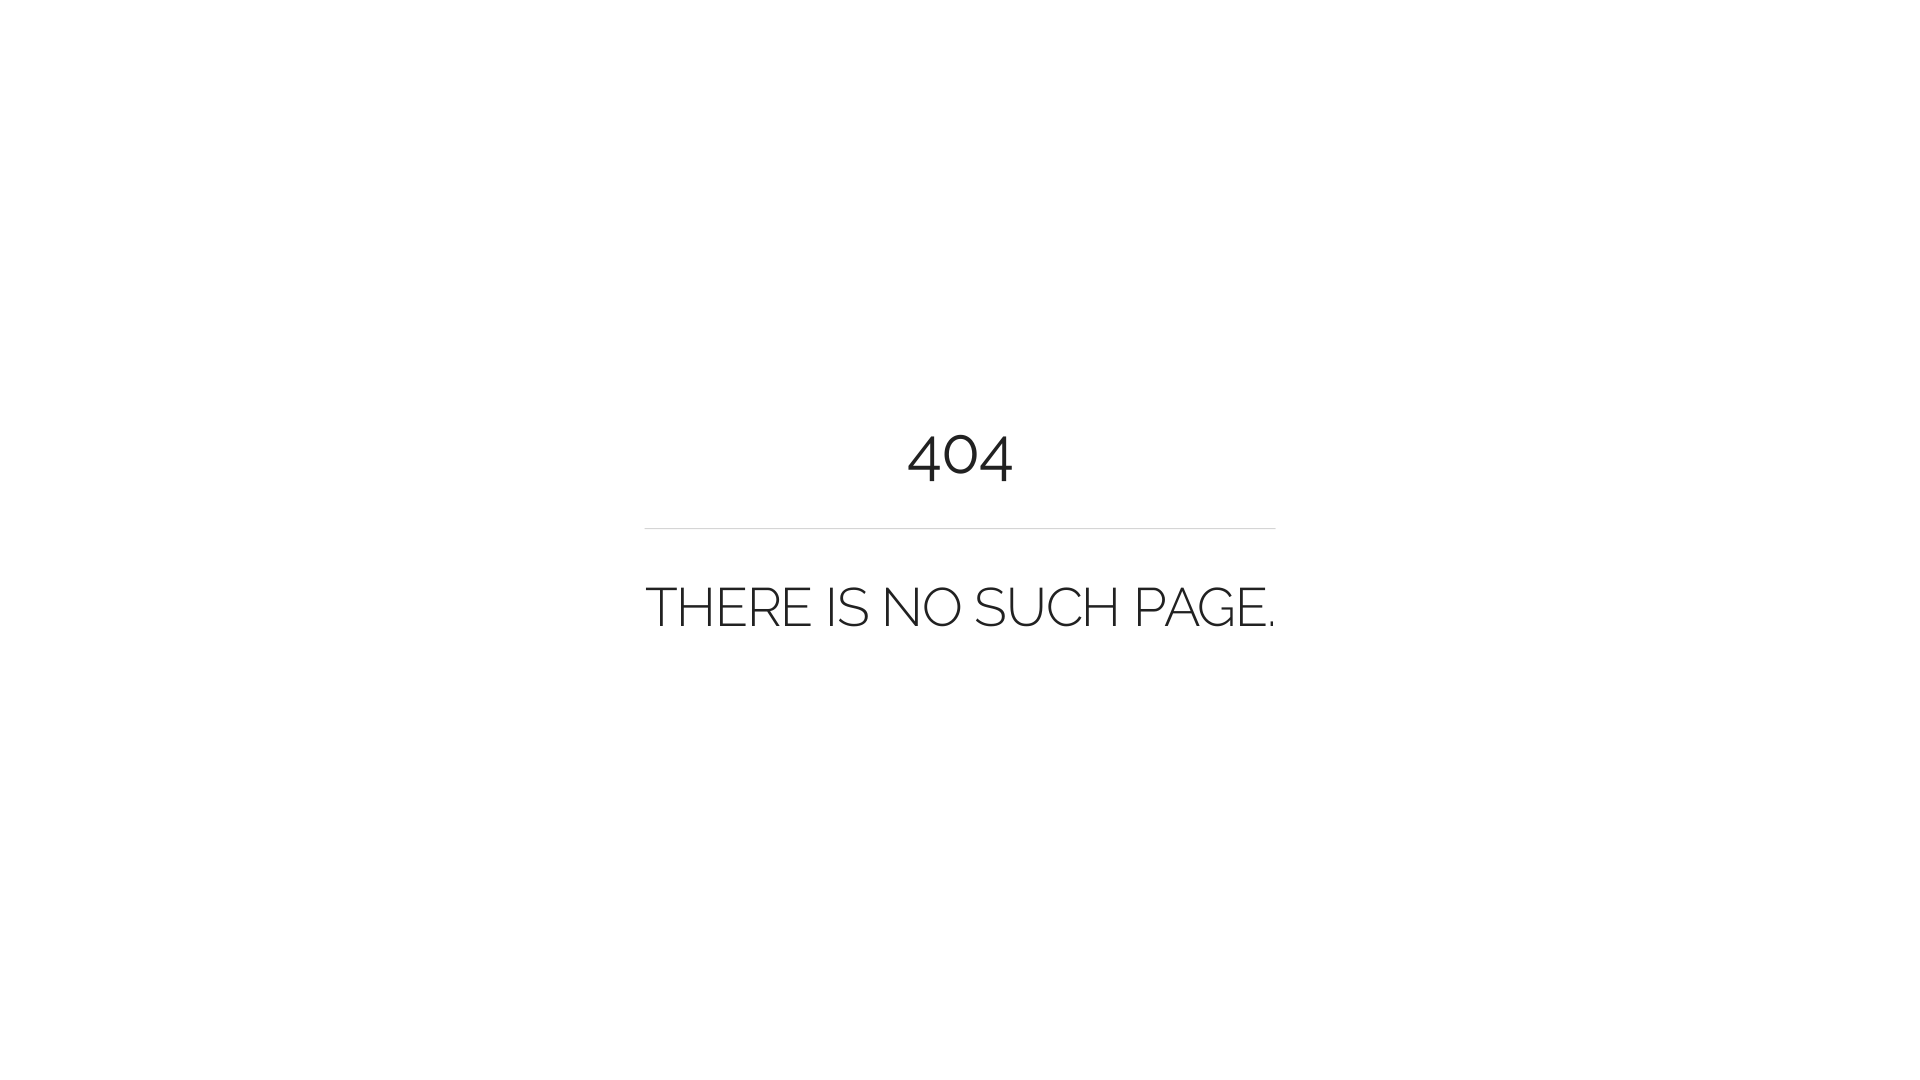

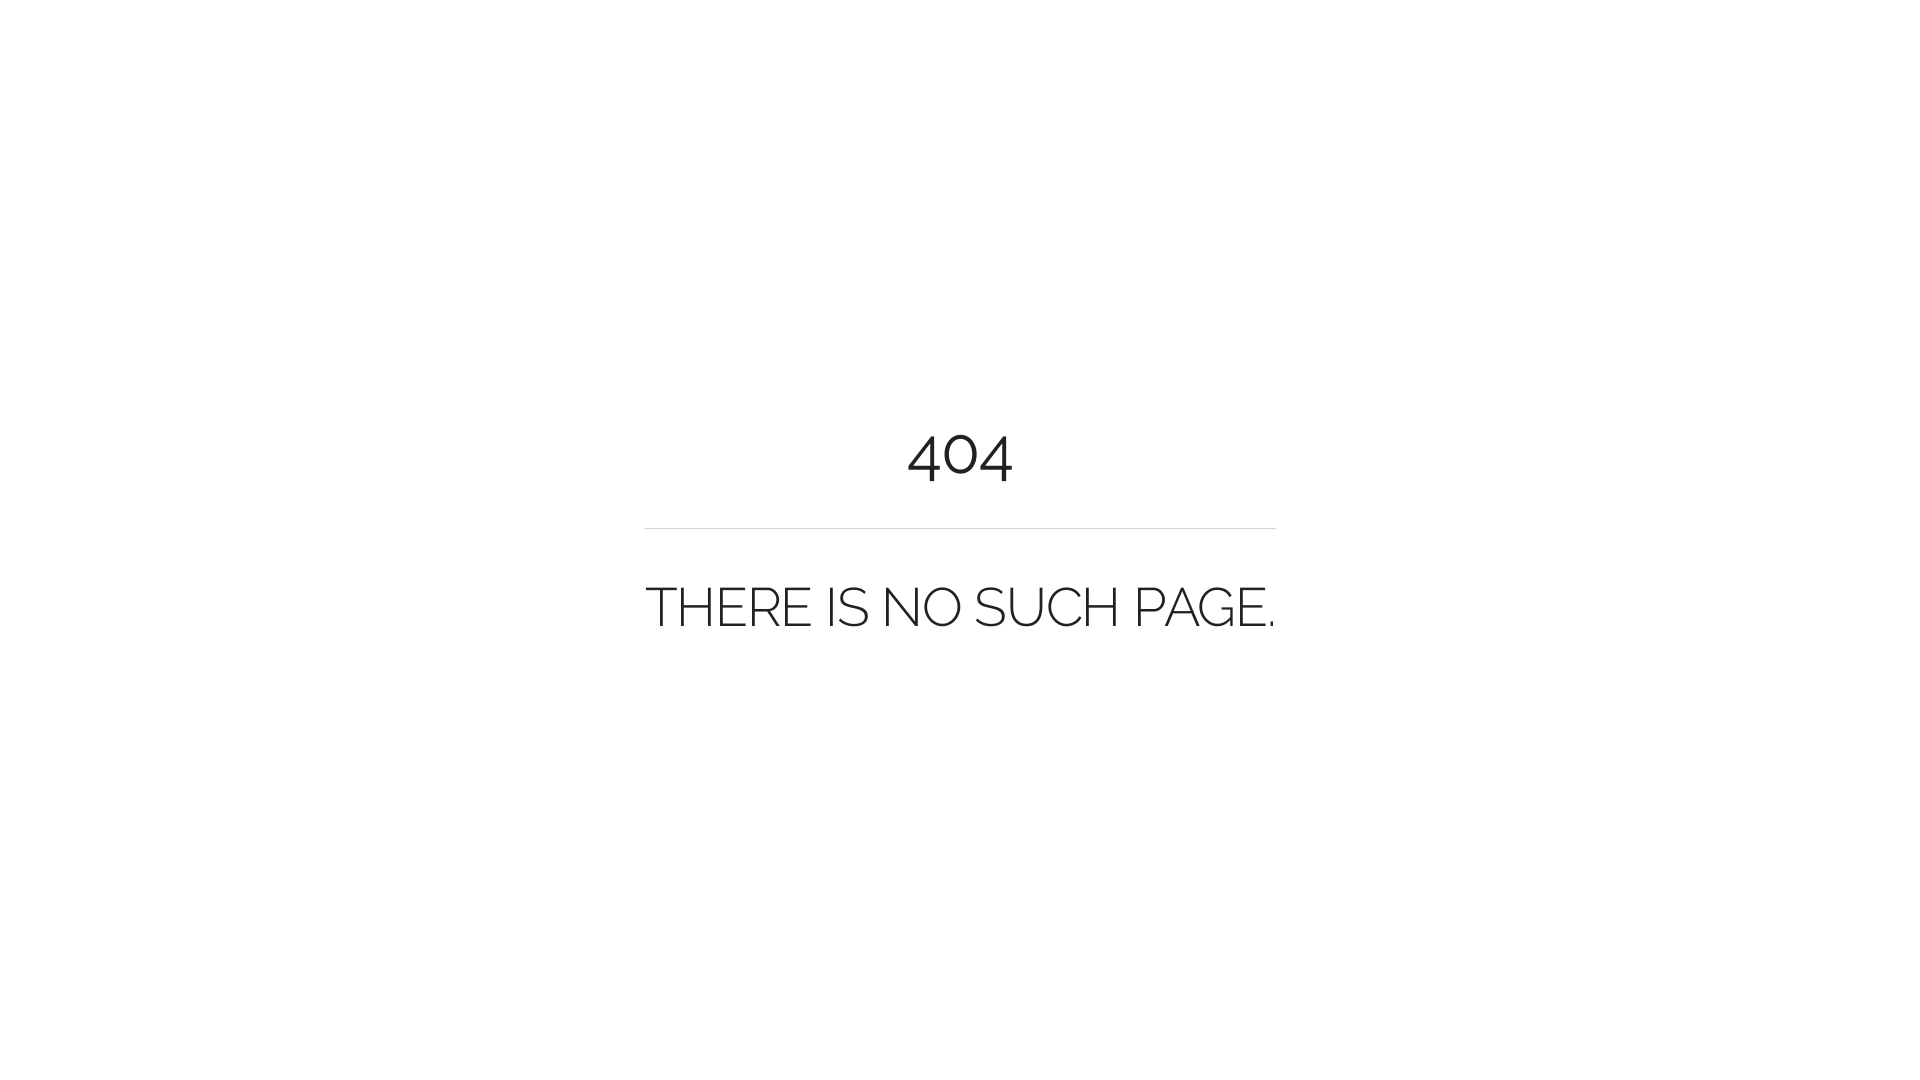